Tests adding another todo item to the sample todo application by entering text and pressing Enter, then verifying it appears in the list.

Starting URL: https://lambdatest.github.io/sample-todo-app/

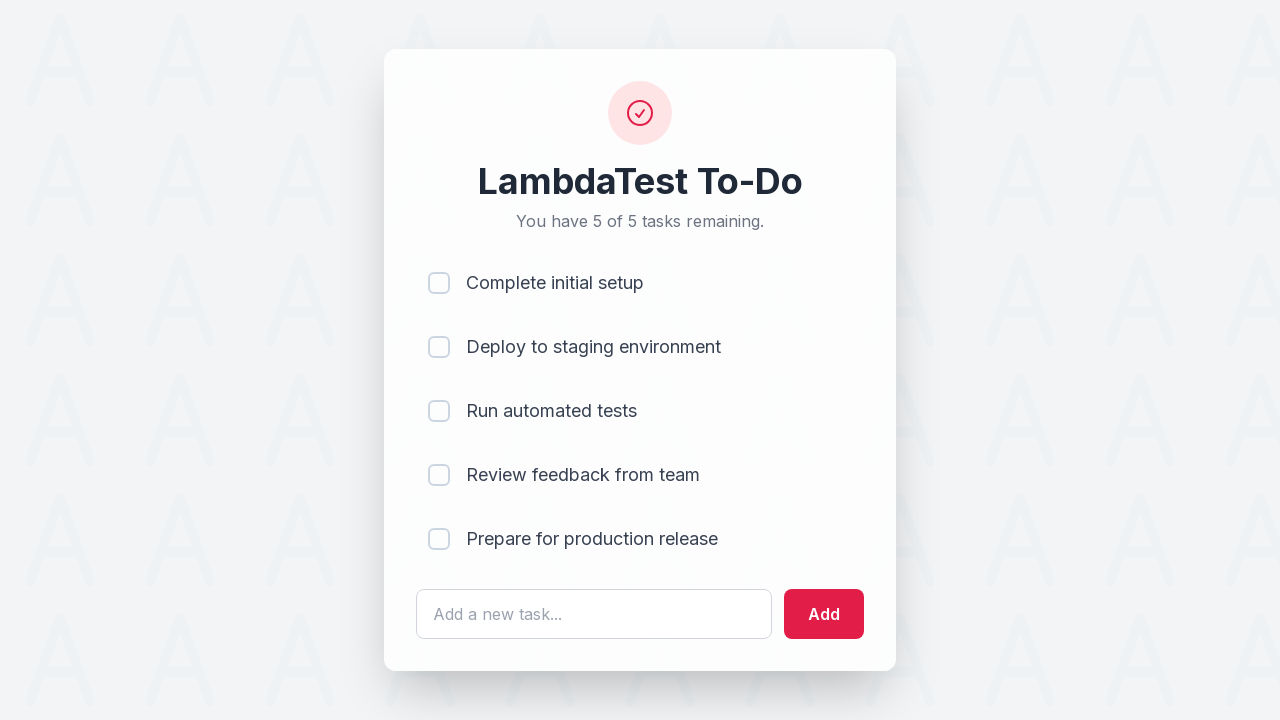

Filled todo input field with 'Learn Playwright' on #sampletodotext
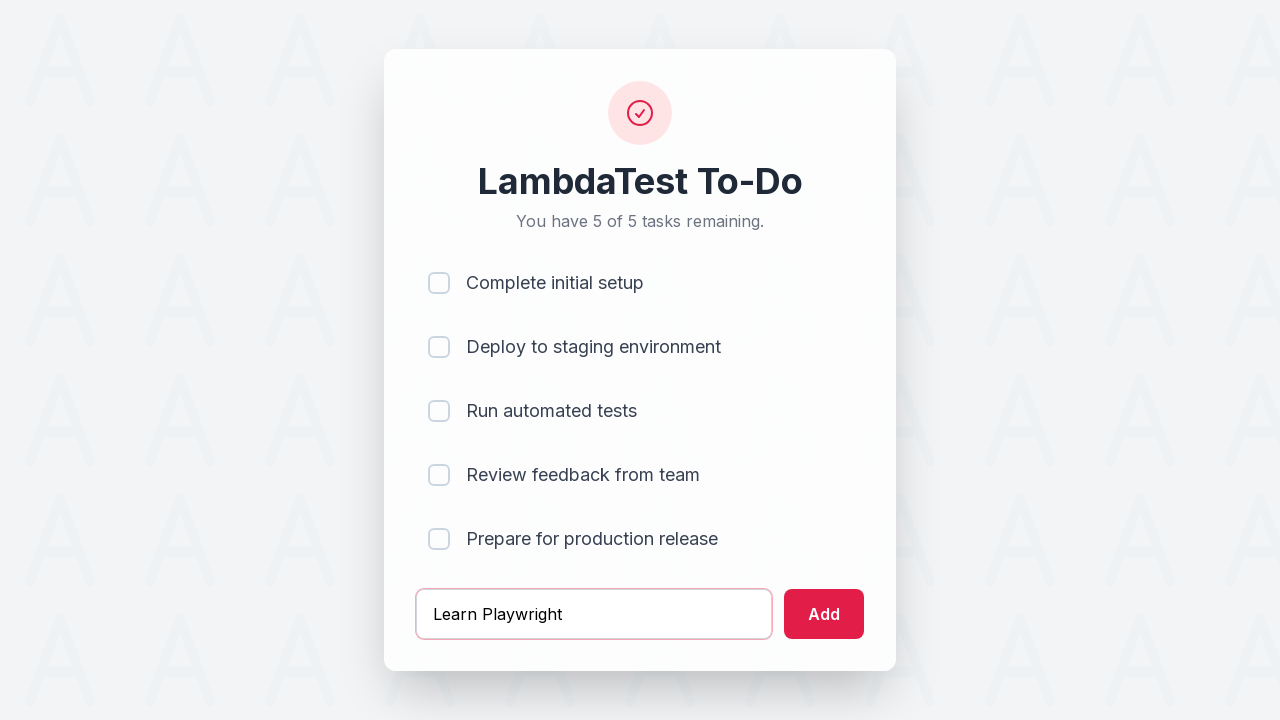

Pressed Enter to add todo item on #sampletodotext
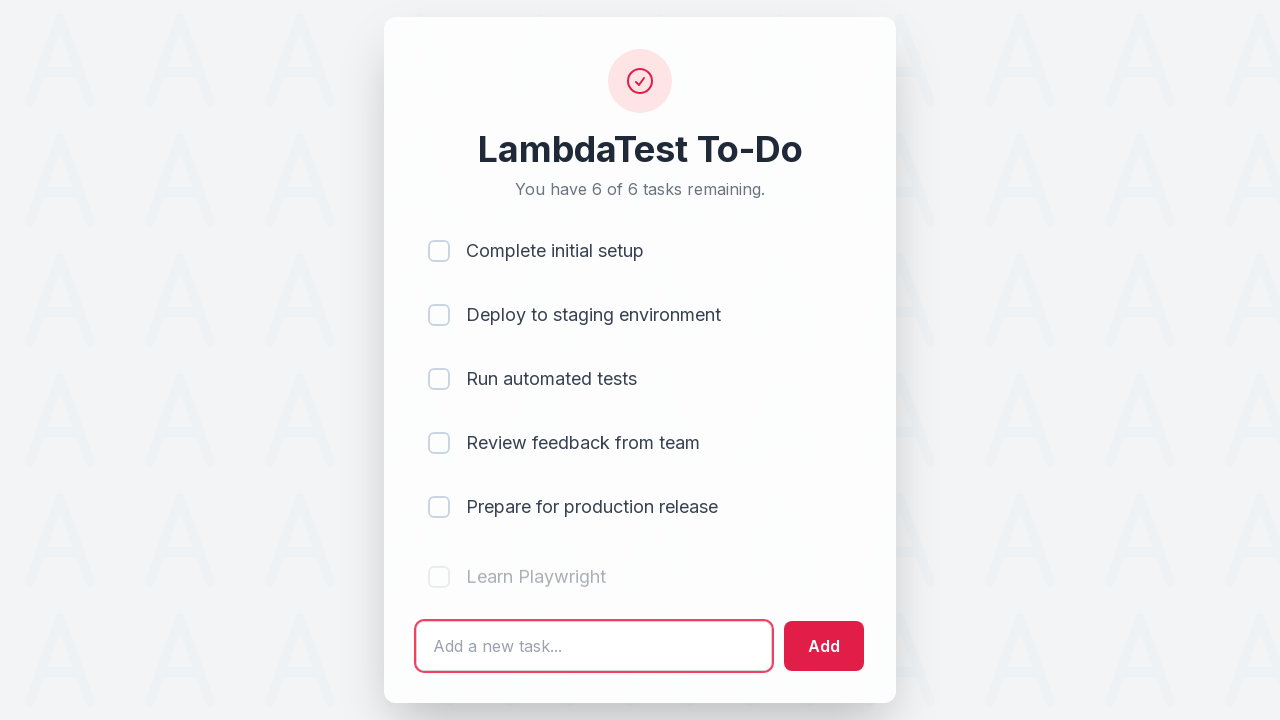

Verified todo item was added to the list
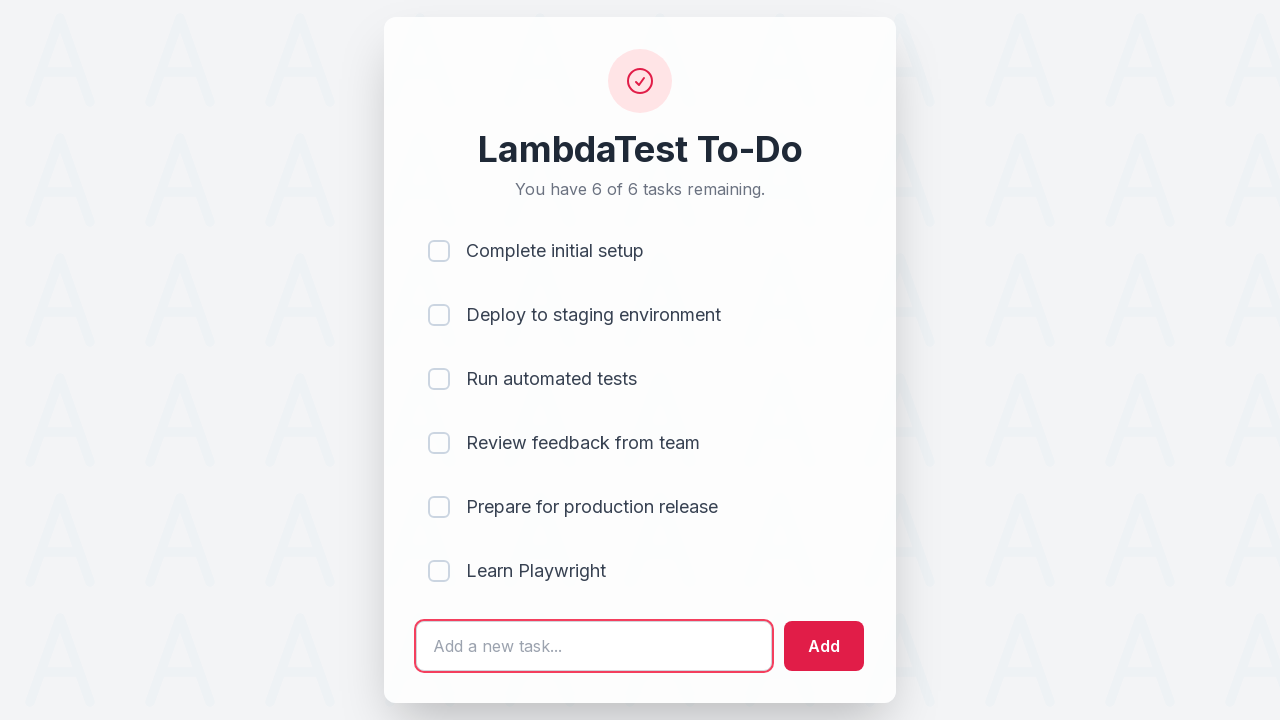

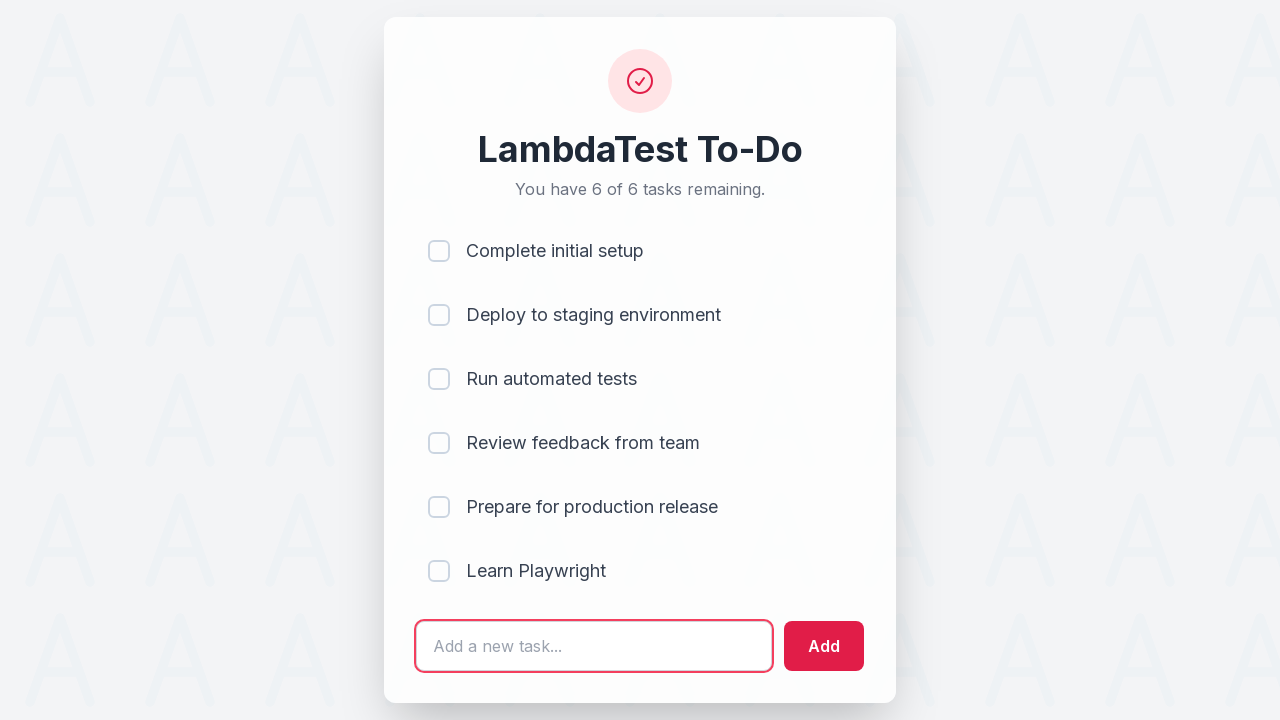